Creates a simple paste on Pastebin with text content, sets expiration to 10 minutes, and submits the form

Starting URL: https://pastebin.com

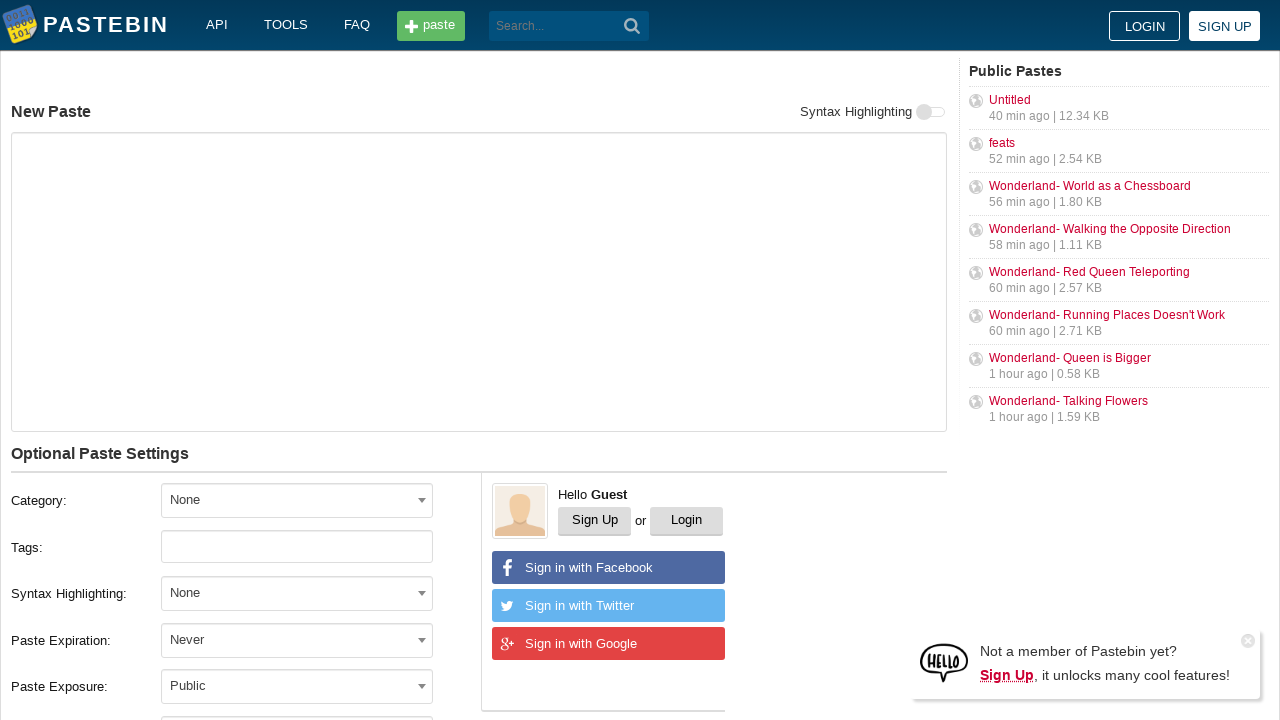

Filled paste content textarea with 'Hello from WebDriver' on #postform-text
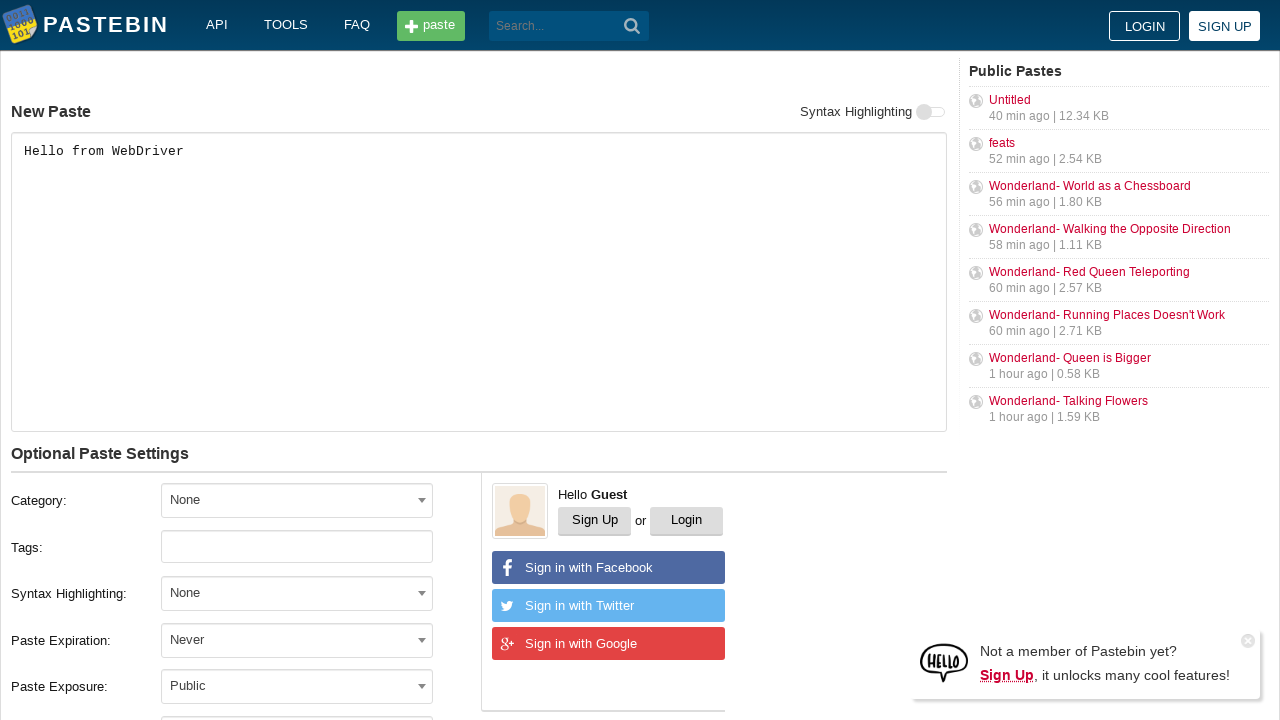

Clicked expiration dropdown at (297, 640) on #select2-postform-expiration-container
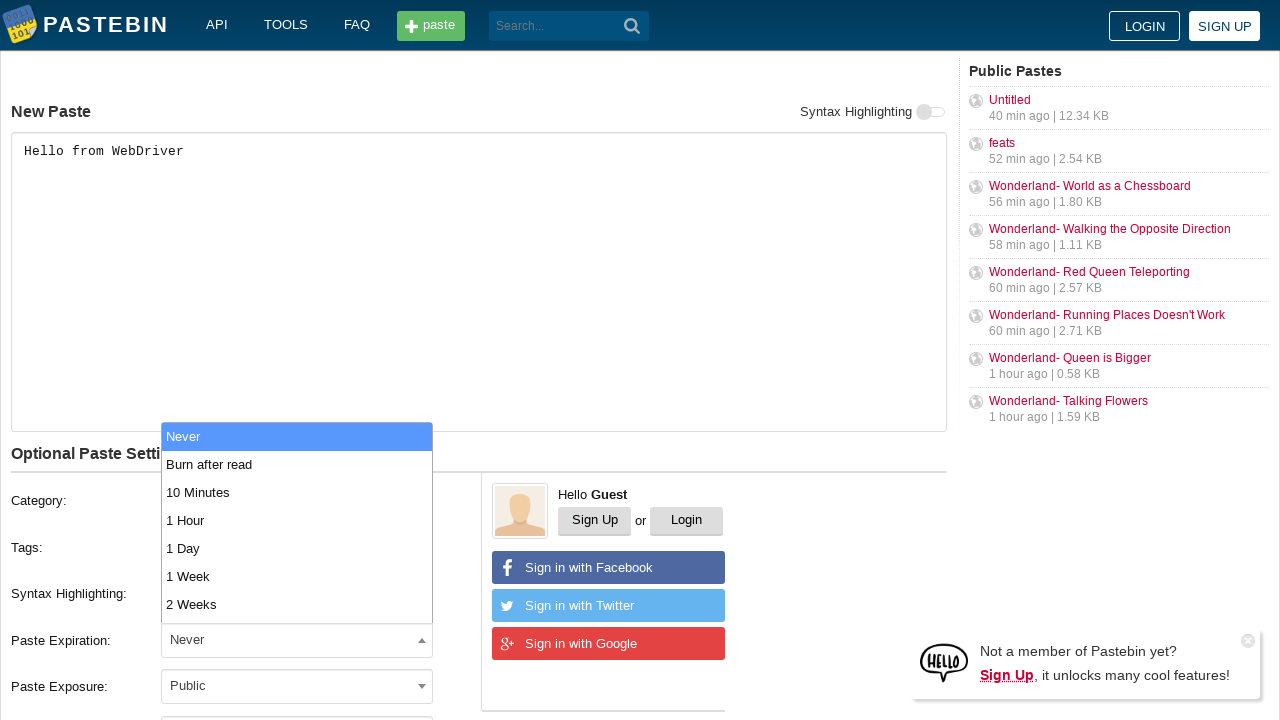

Selected 10 Minutes expiration option at (297, 492) on xpath=//li[text()='10 Minutes']
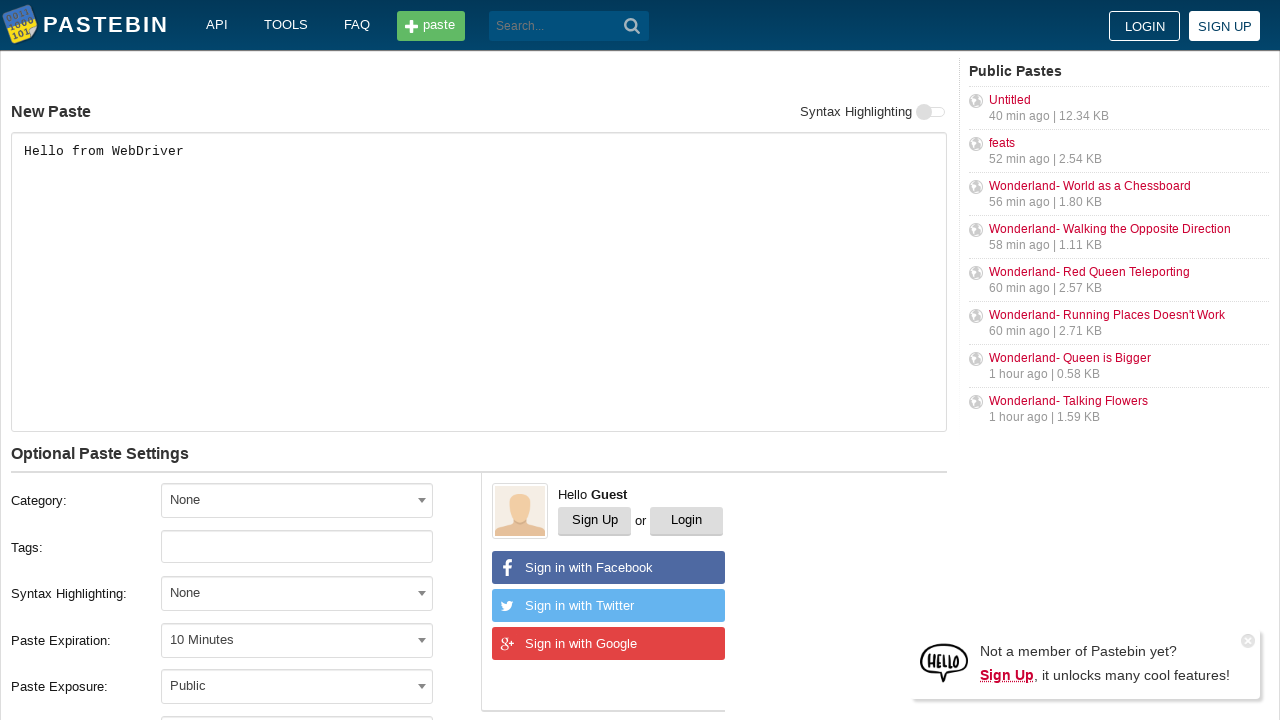

Filled paste title with 'helloweb' on #postform-name
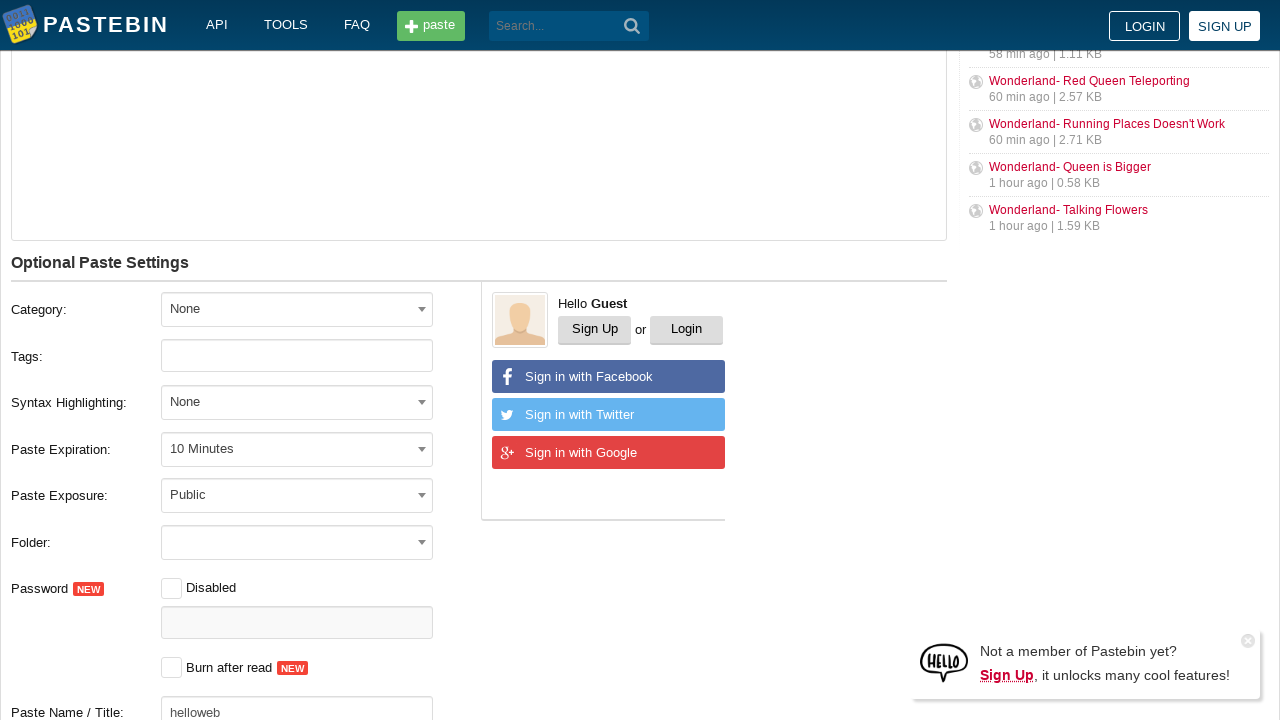

Clicked submit button to create paste at (240, 400) on button.btn.-big
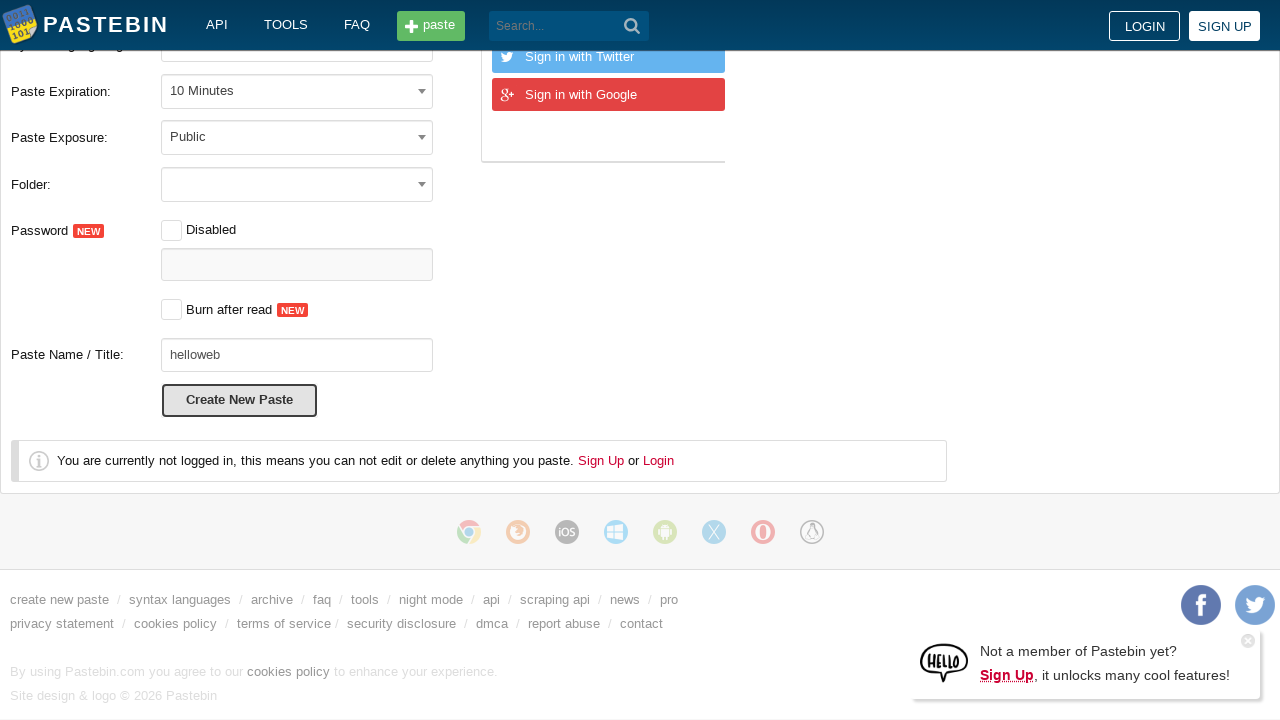

Waited for page to load after paste submission (networkidle)
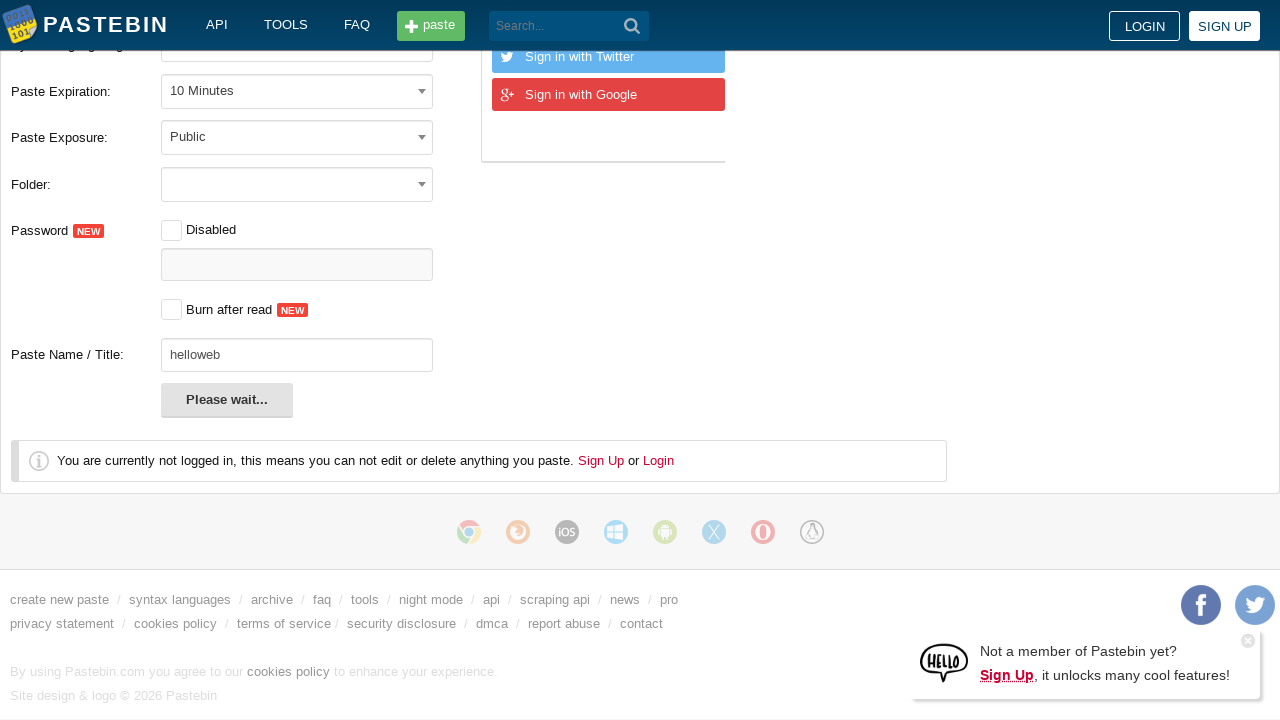

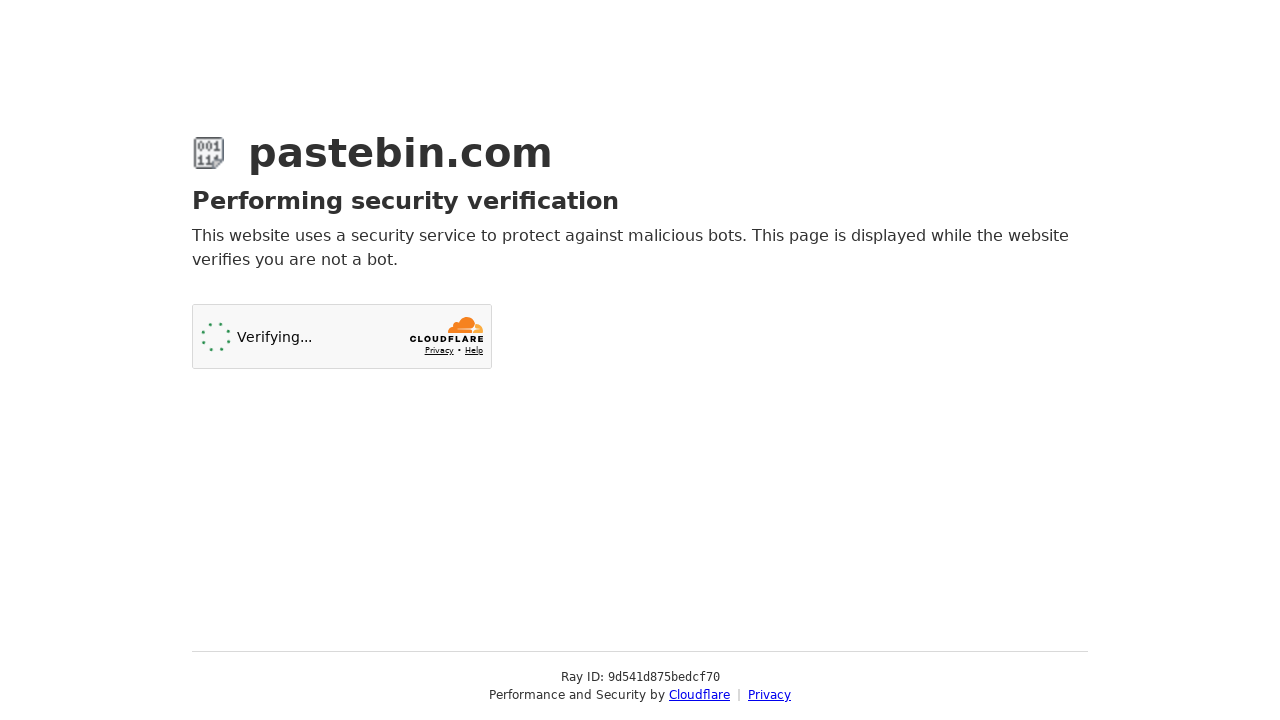